Tests double-click functionality by double-clicking a button and verifying the resulting text change.

Starting URL: https://automationfc.github.io/basic-form/index.html

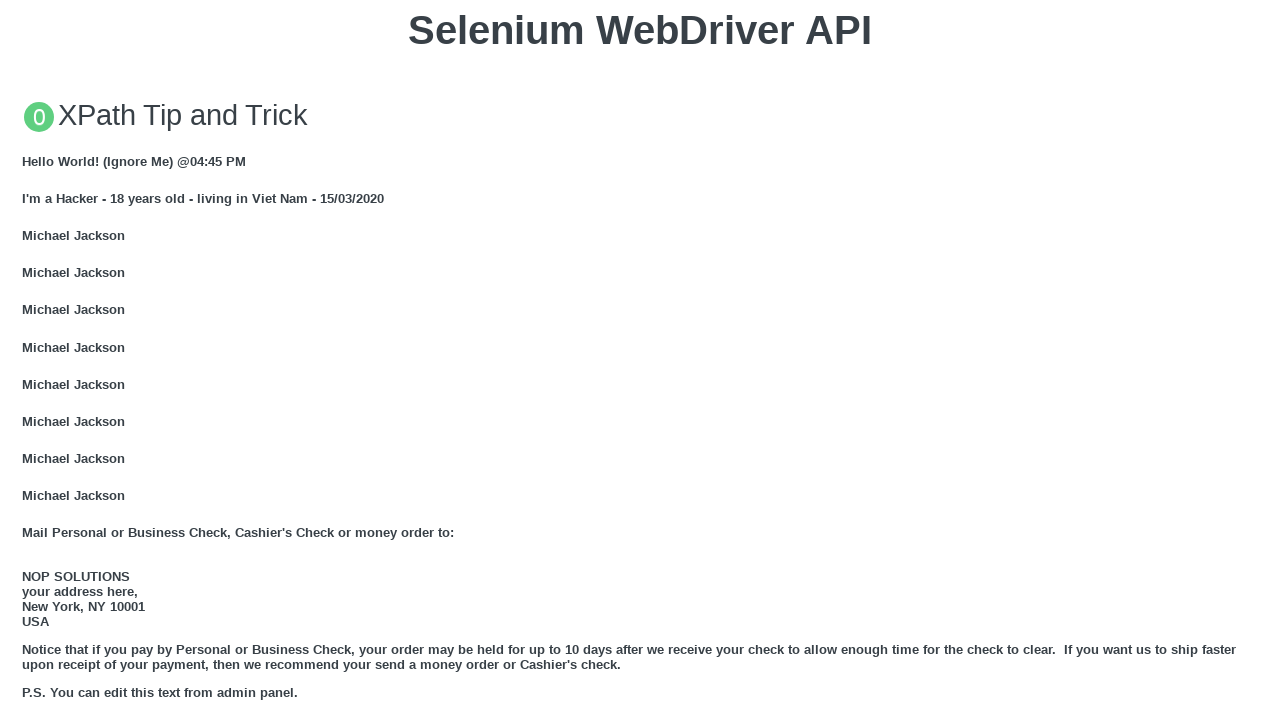

Scrolled double-click button into view
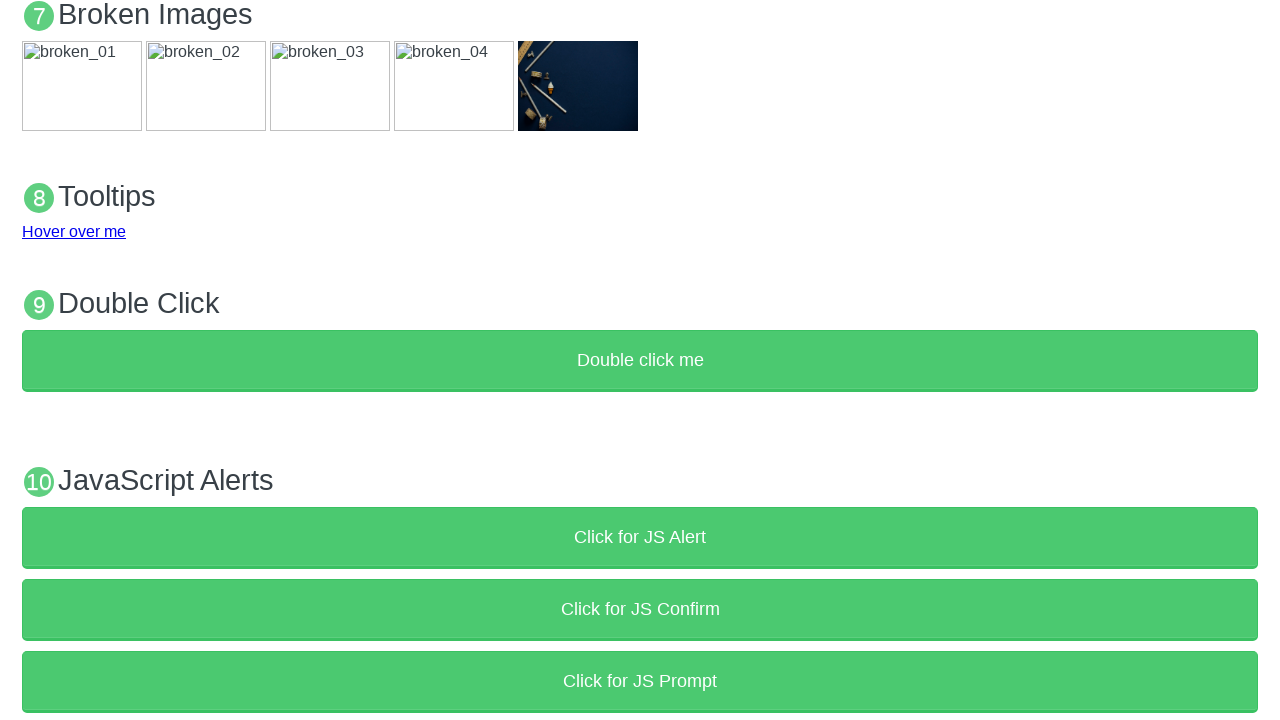

Double-clicked the button to trigger doubleClickMe() function at (640, 361) on button[ondblclick='doubleClickMe()']
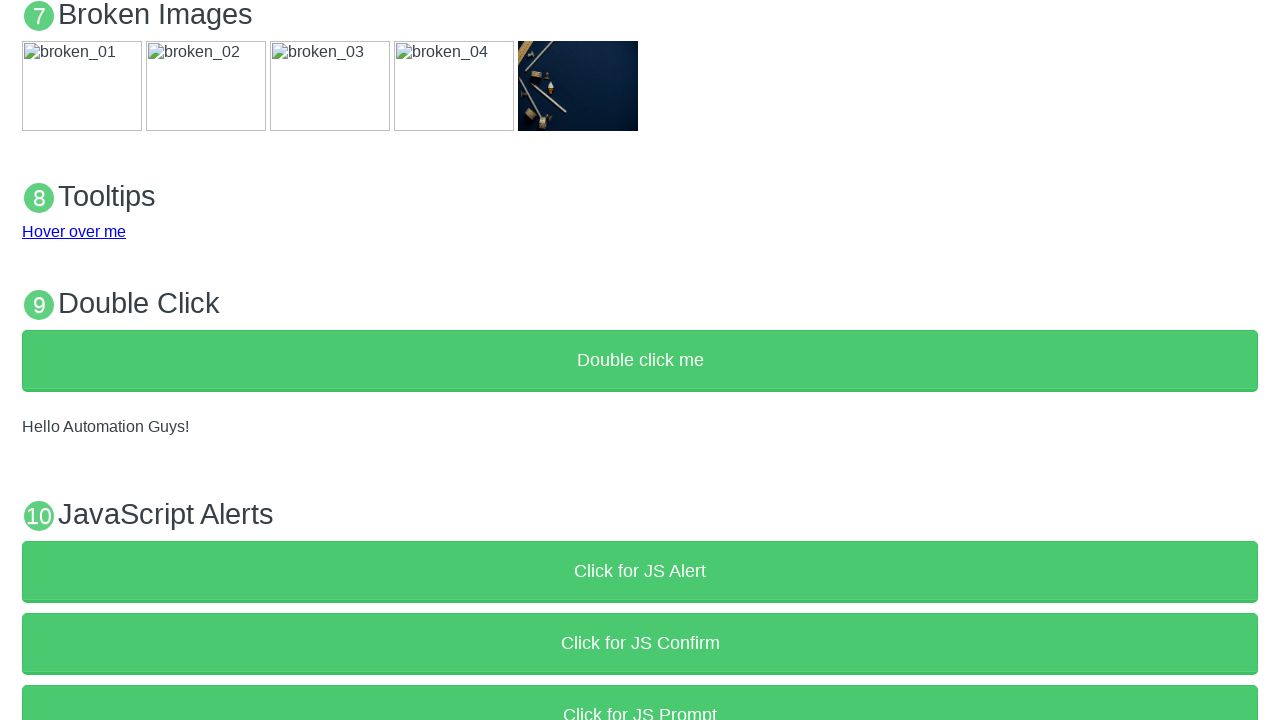

Verified result text changed to 'Hello Automation Guys!' after double-click
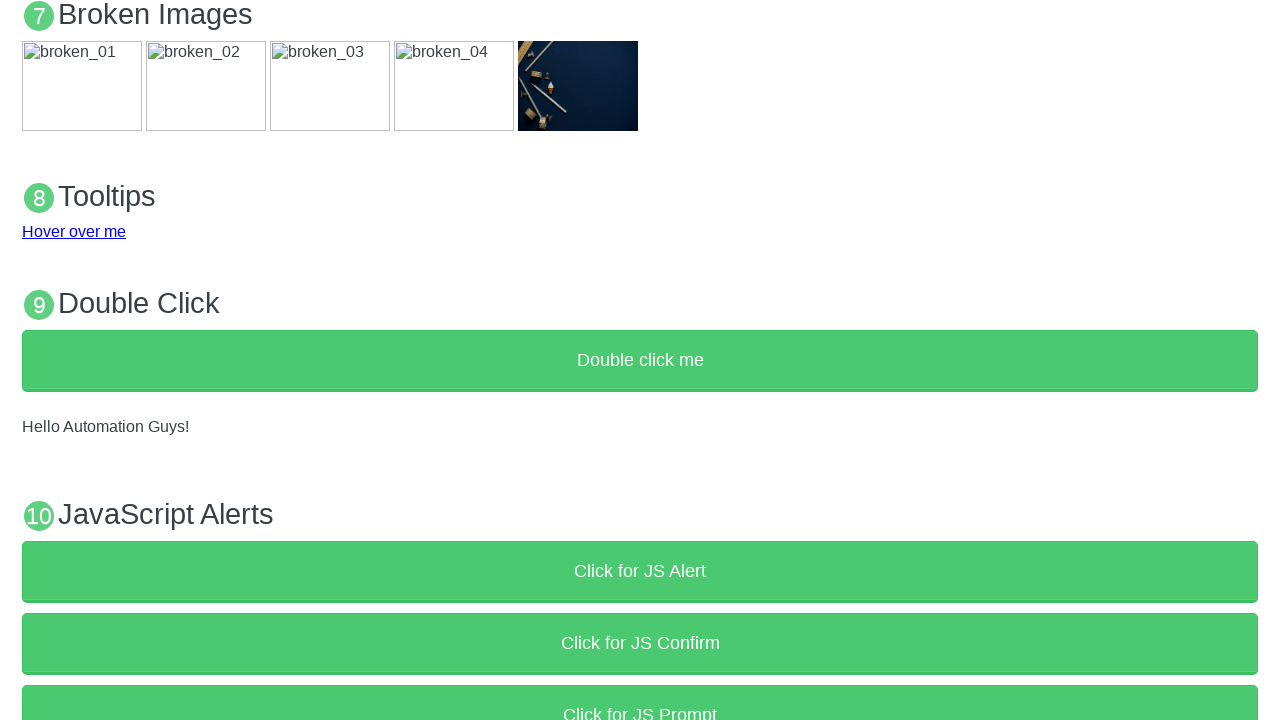

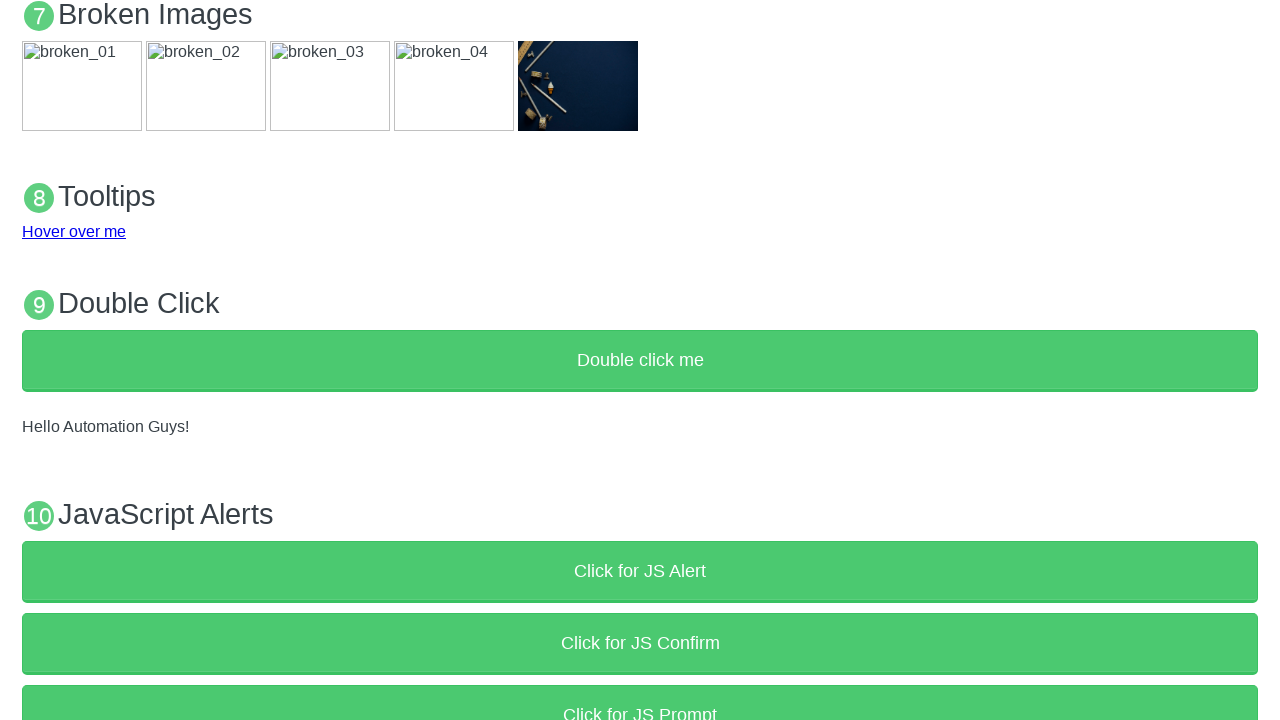